Tests navigation through product listings on SimplexDeals by clicking on products and navigating back to the listing page

Starting URL: https://simplexdeals.com/collections/all-products?page=0

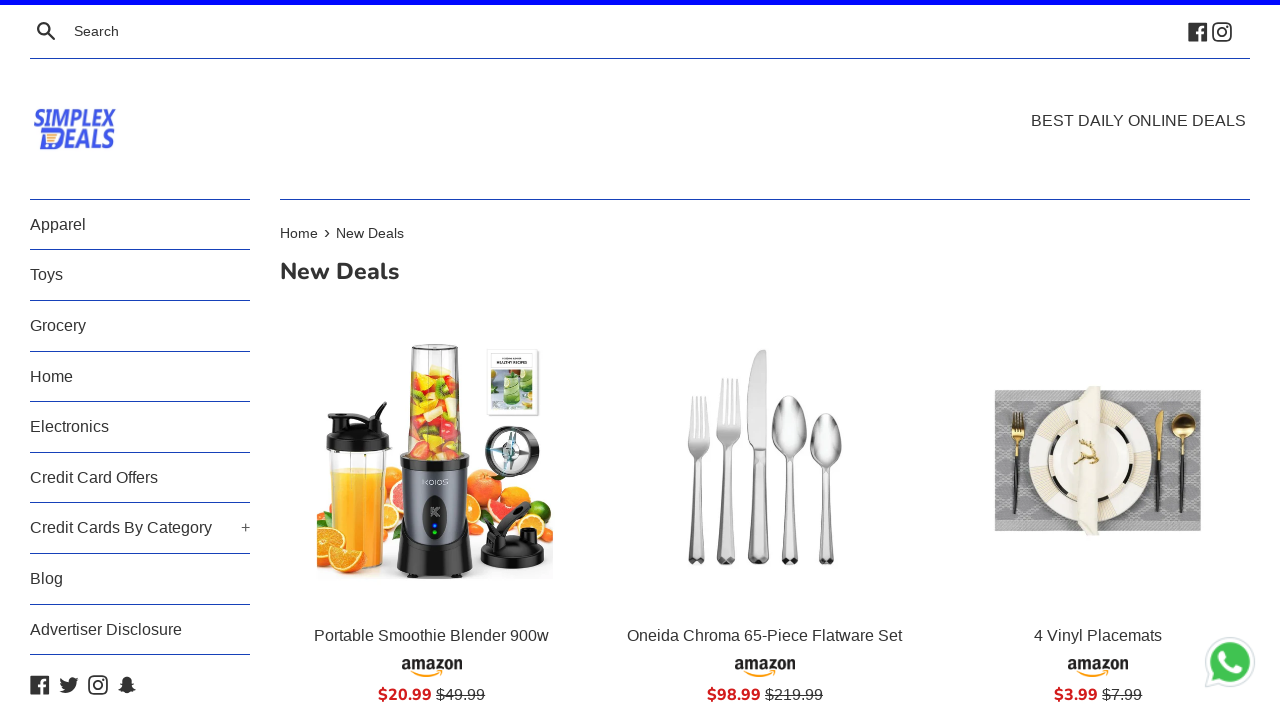

Waited for product listing to load on page 0
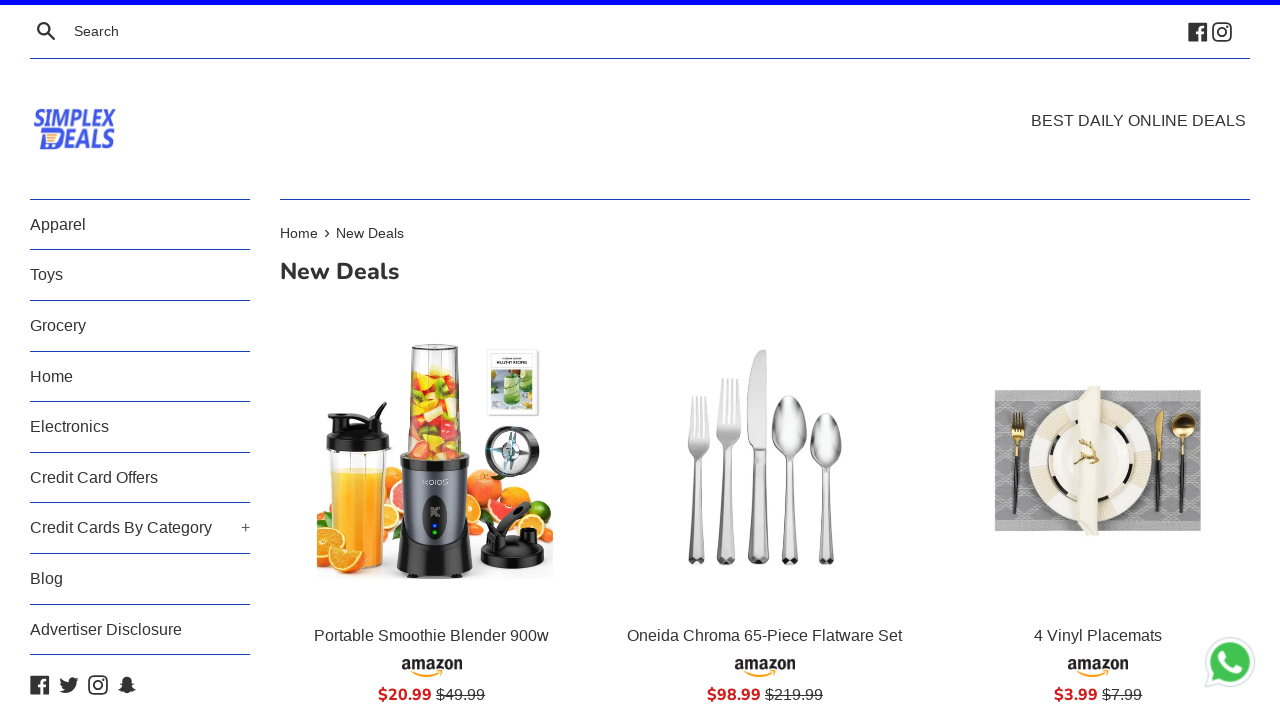

Clicked on first product in listing at (417, 509) on div.product.grid__item.medium-up--one-third.col2.small--one-half.slide-up-animat
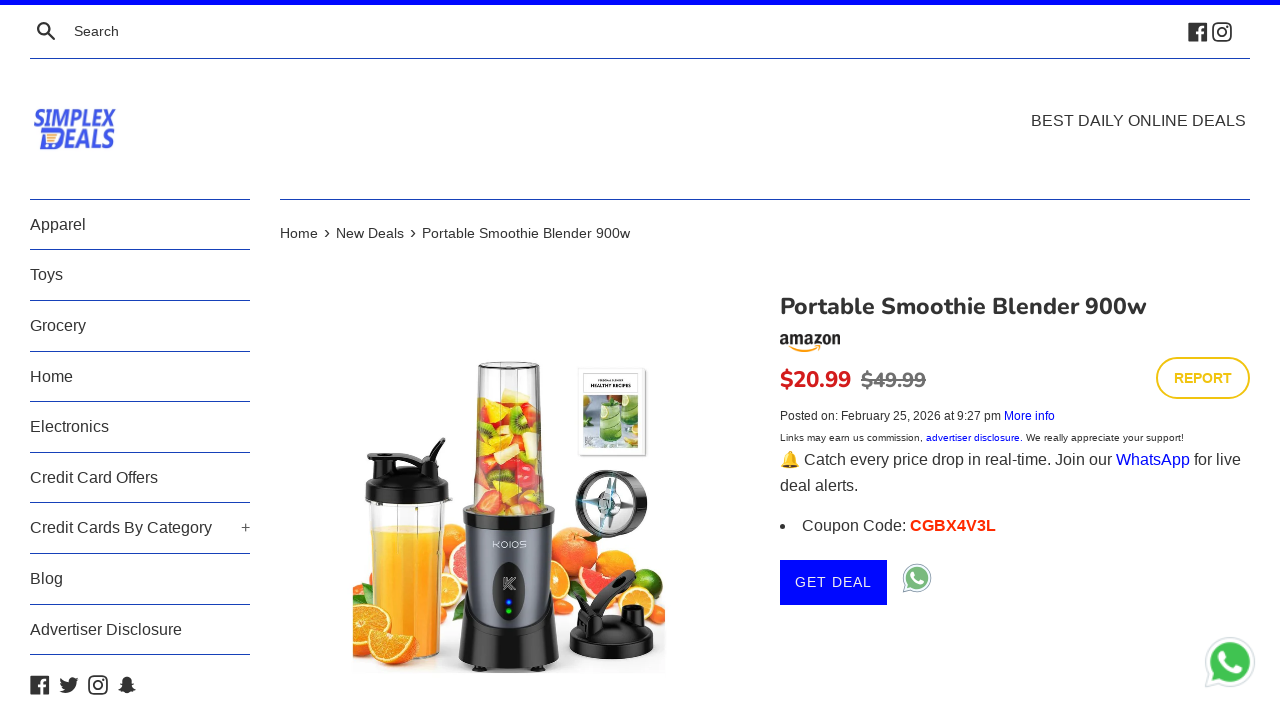

Product detail page loaded with cart submit wrapper
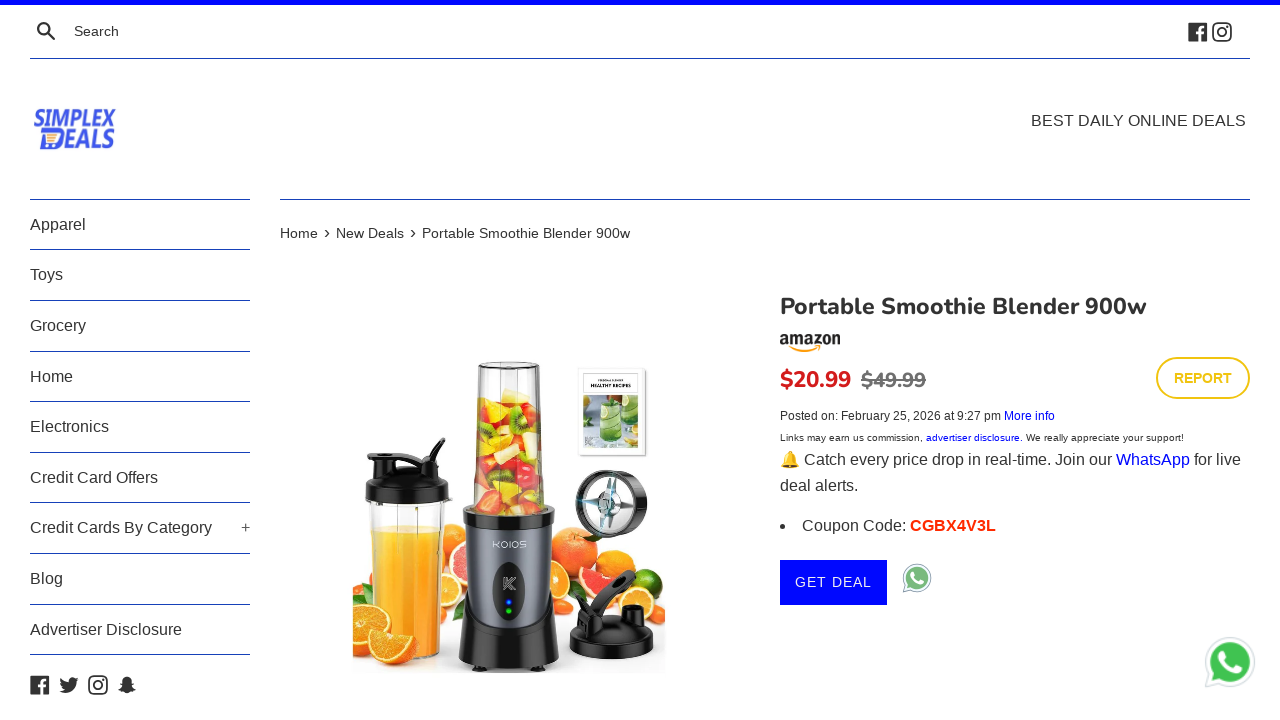

Navigated back to product listing page
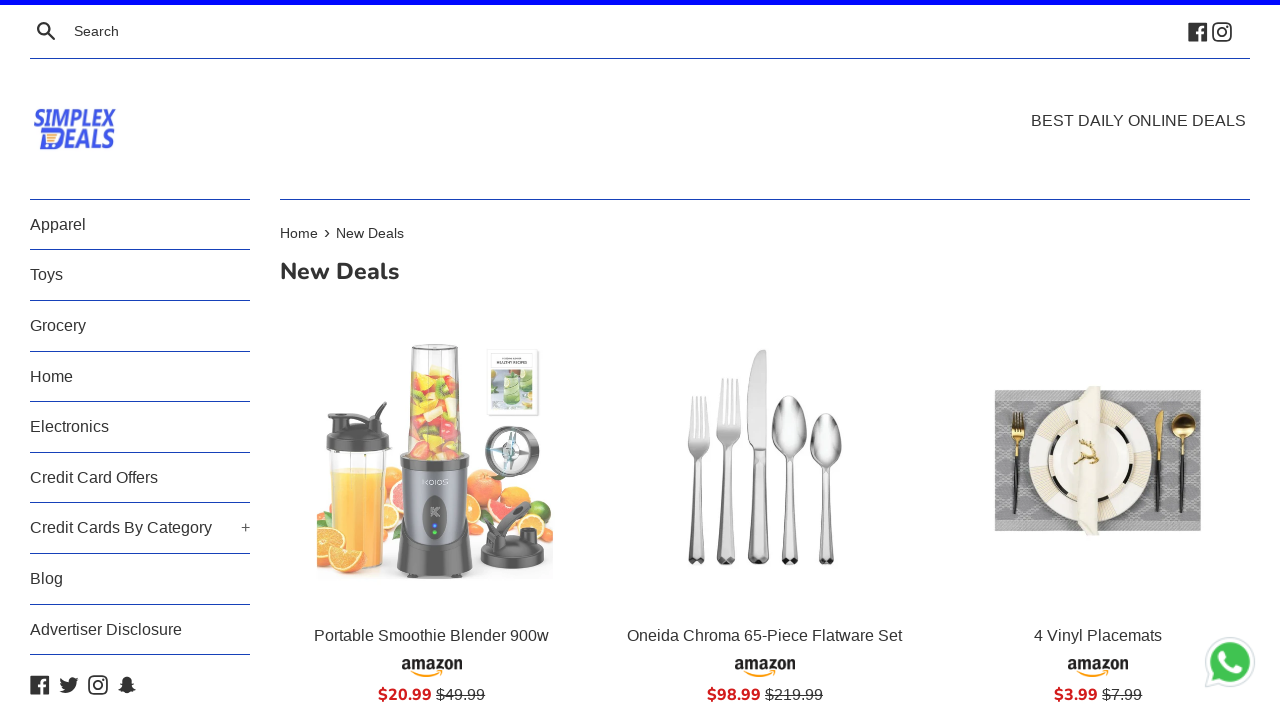

Navigated to page 1 of product listings
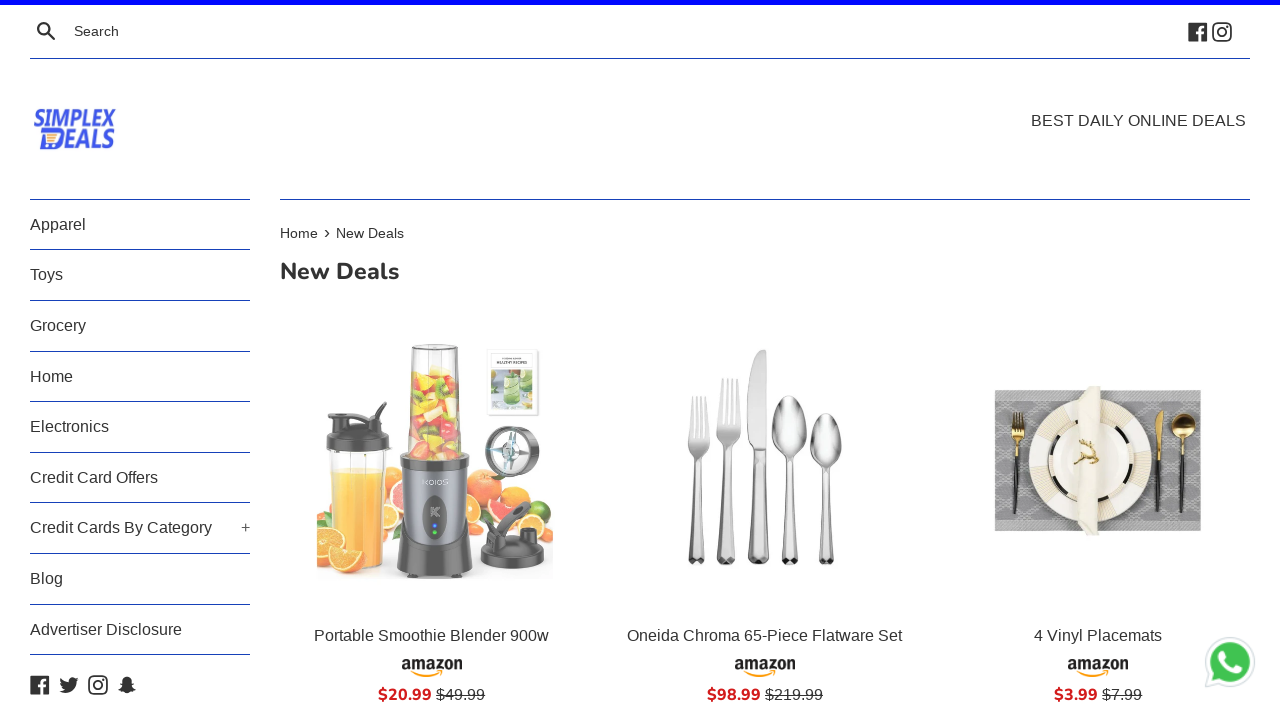

Waited for product listing to load on page 1
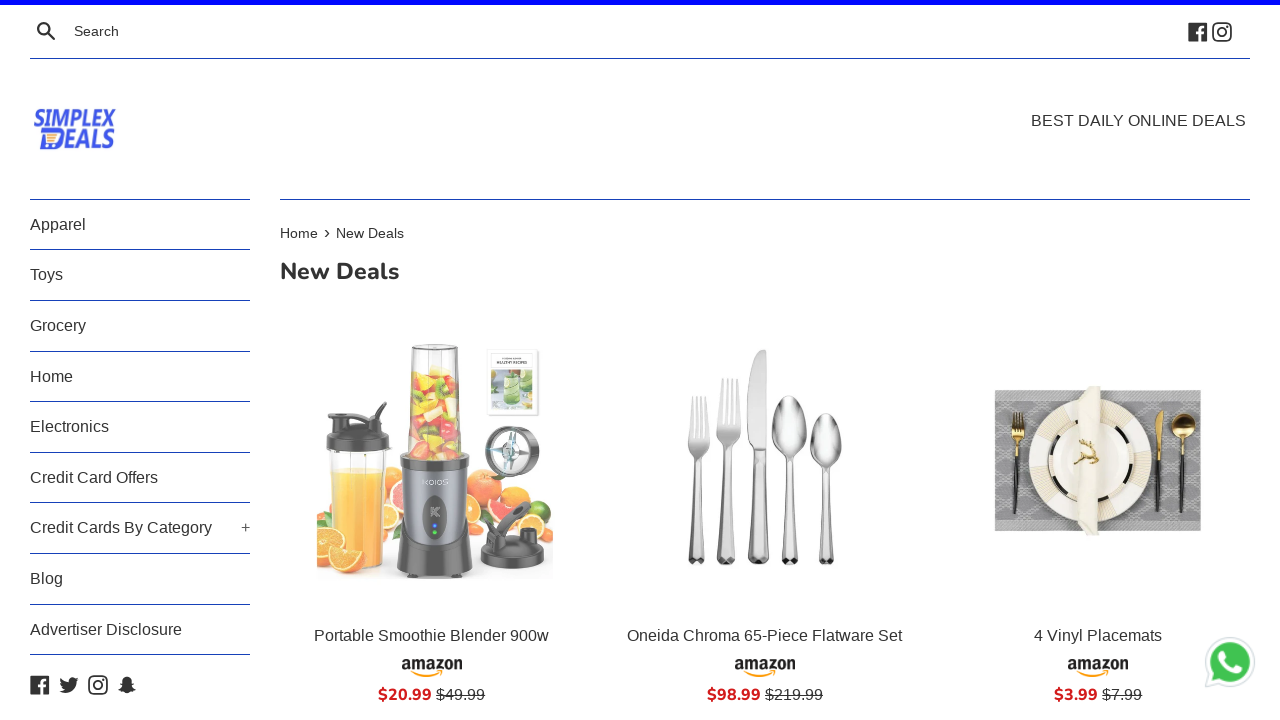

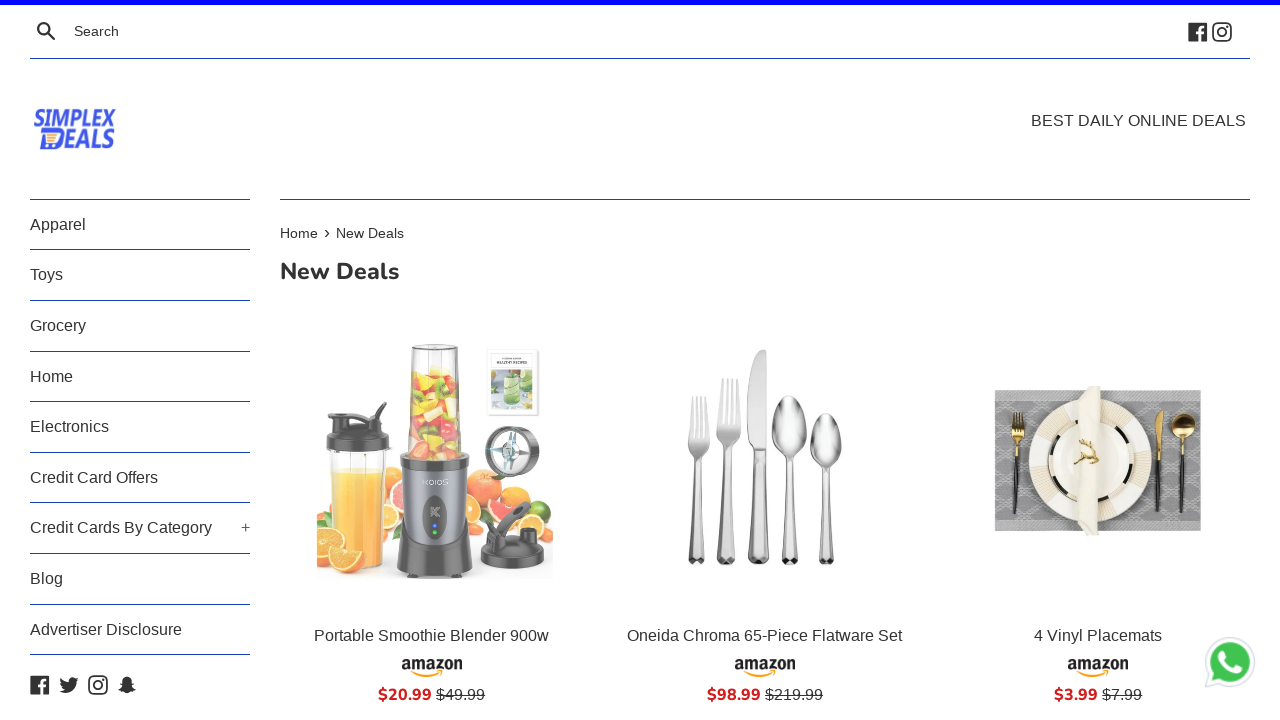